Tests the forgot password functionality by filling in name, email, and phone number to receive a temporary password message

Starting URL: https://www.rahulshettyacademy.com/locatorspractice/

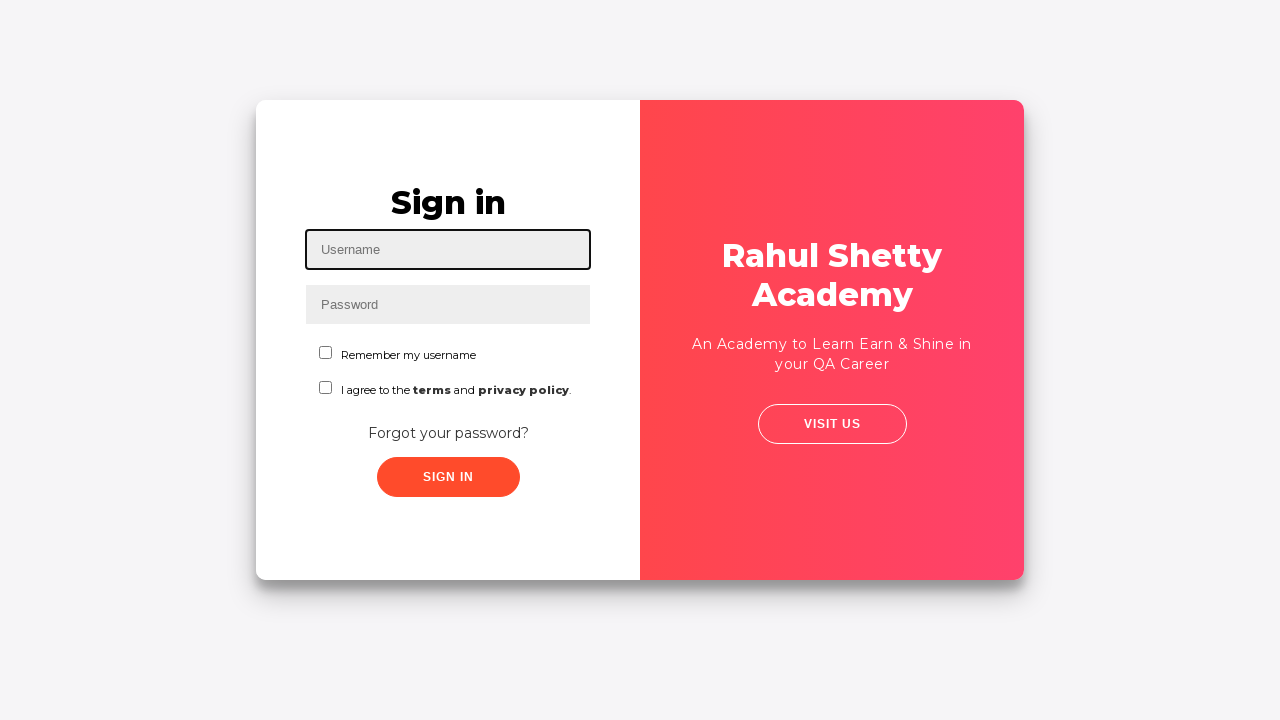

Clicked 'Forgot your password?' link at (448, 433) on a:has-text('Forgot your password?')
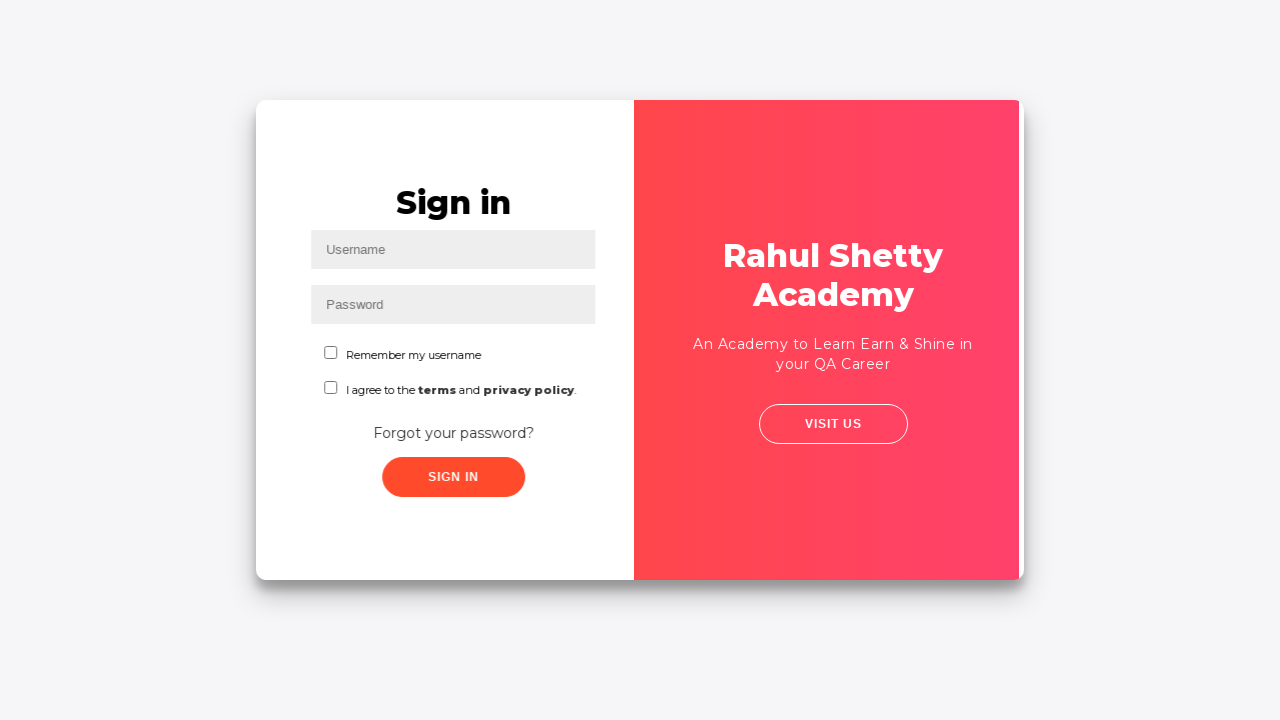

Filled name field with 'John' on input[placeholder='Name']
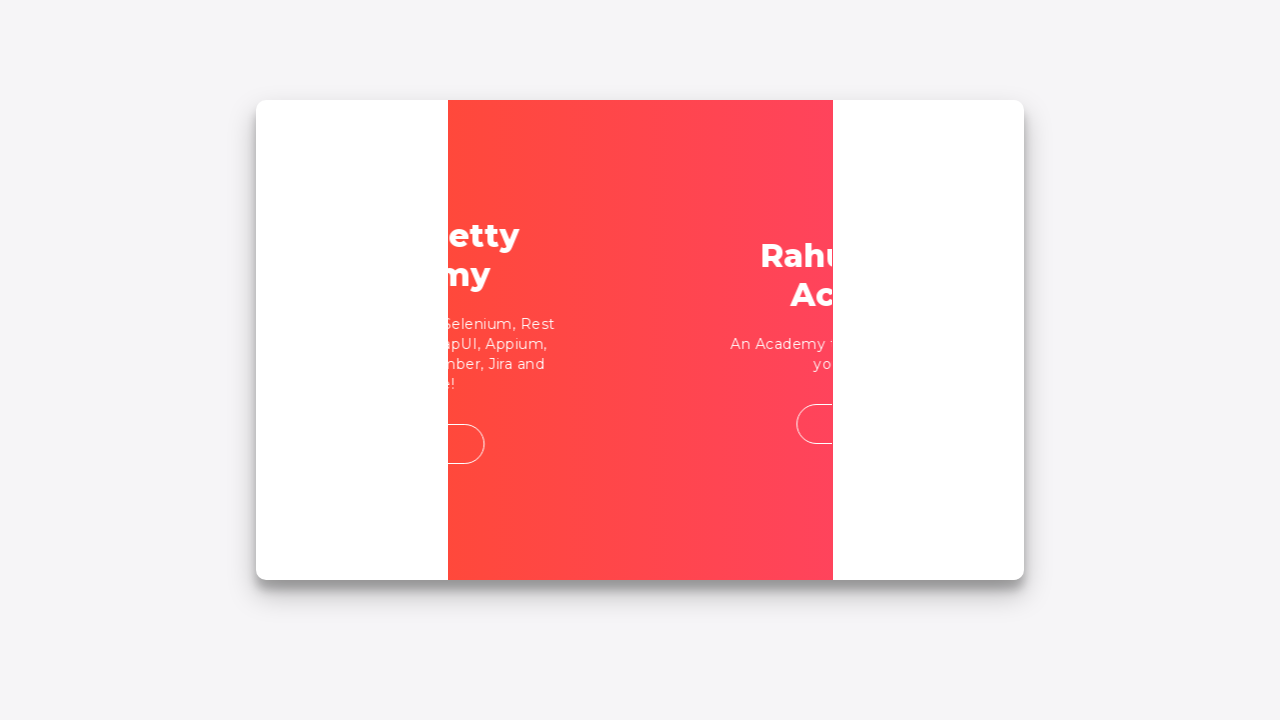

Filled email field with 'john@example.com' on input[placeholder='Email']
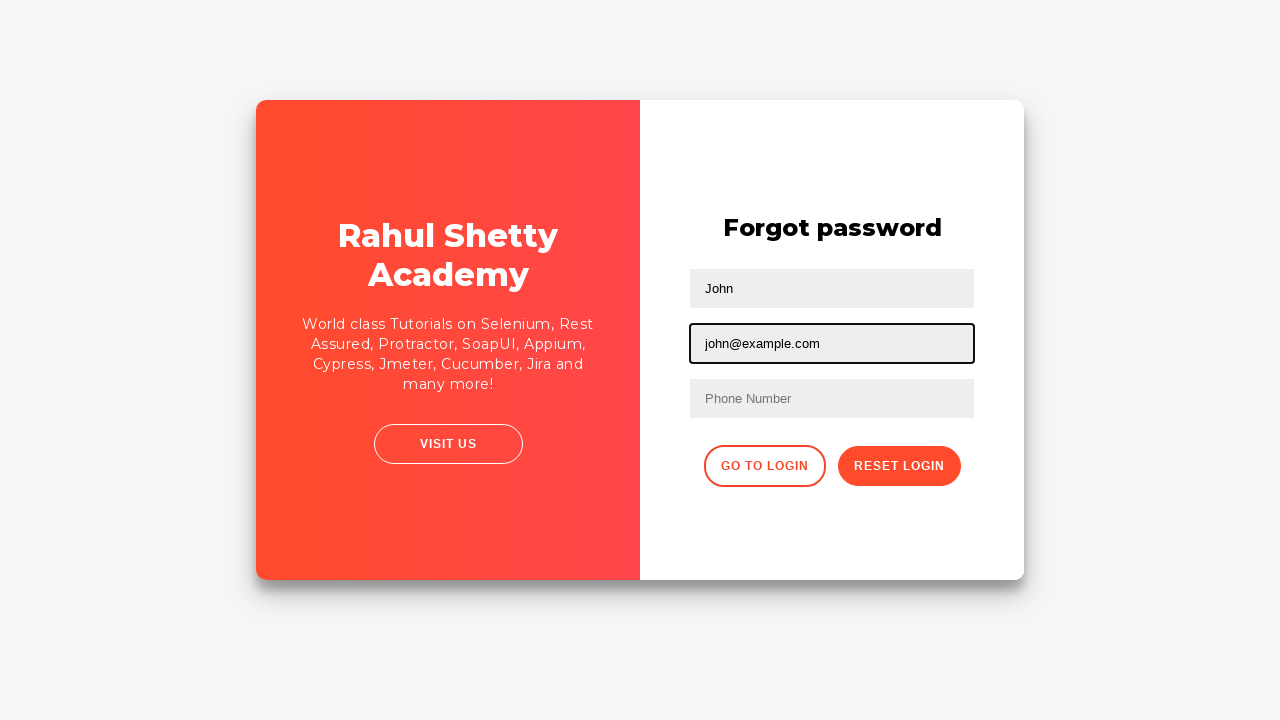

Filled phone number field with '5551234567' on input[placeholder='Phone Number']
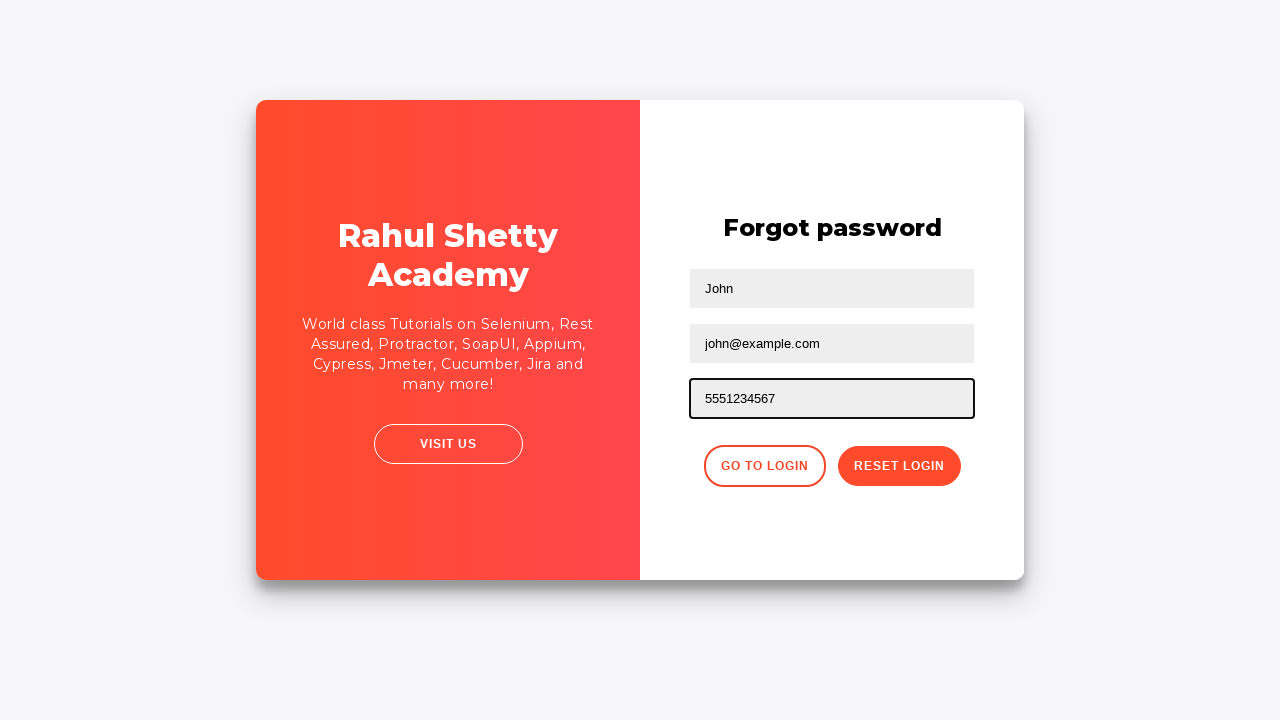

Clicked reset password button at (899, 466) on button.reset-pwd-btn
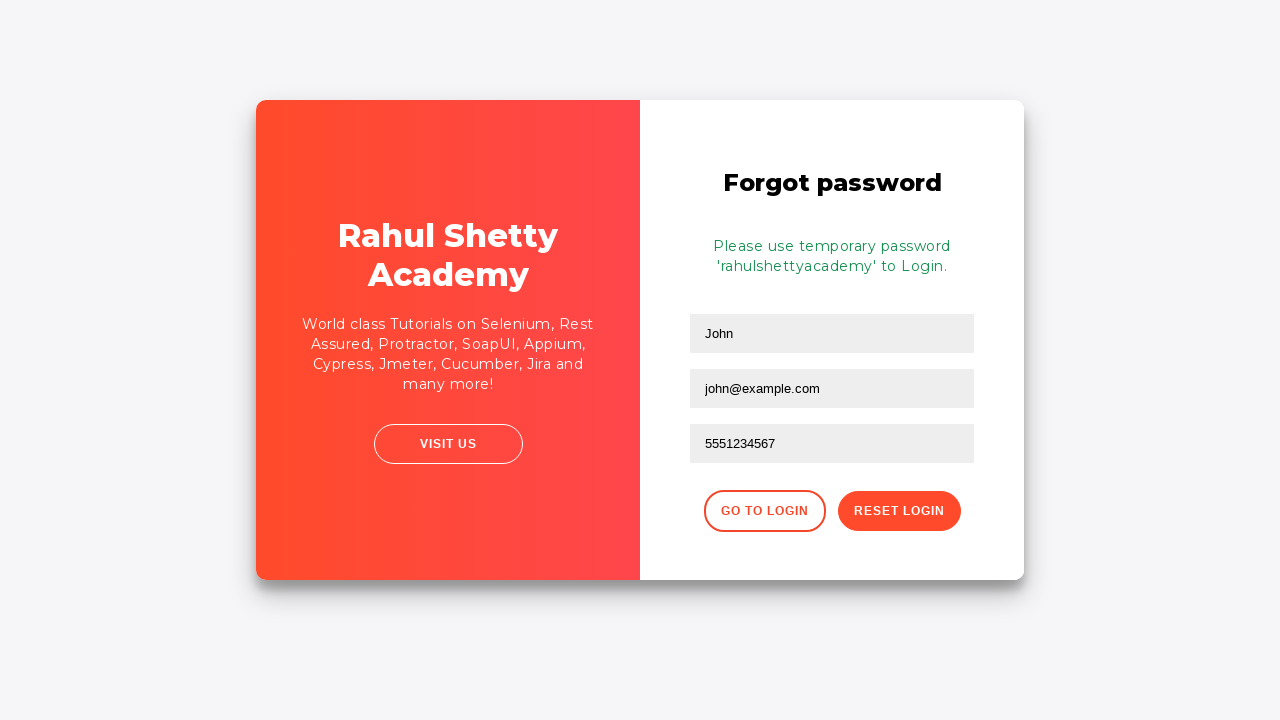

Temporary password info message appeared
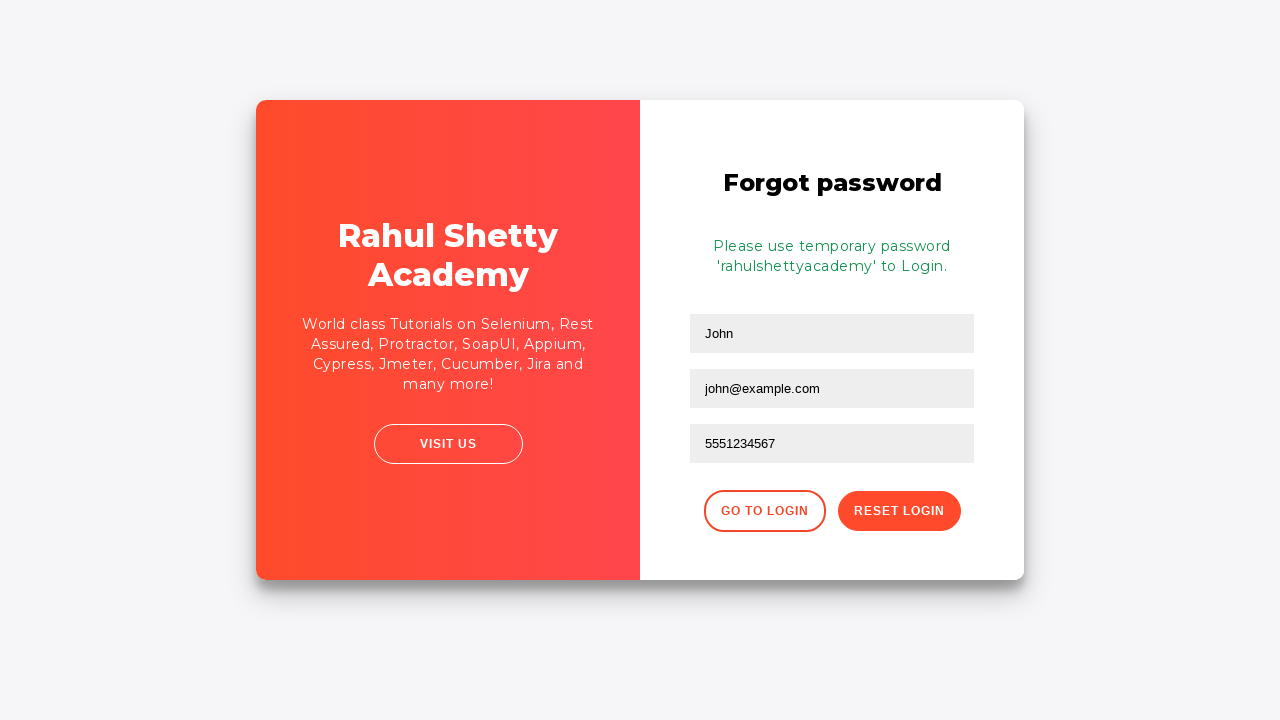

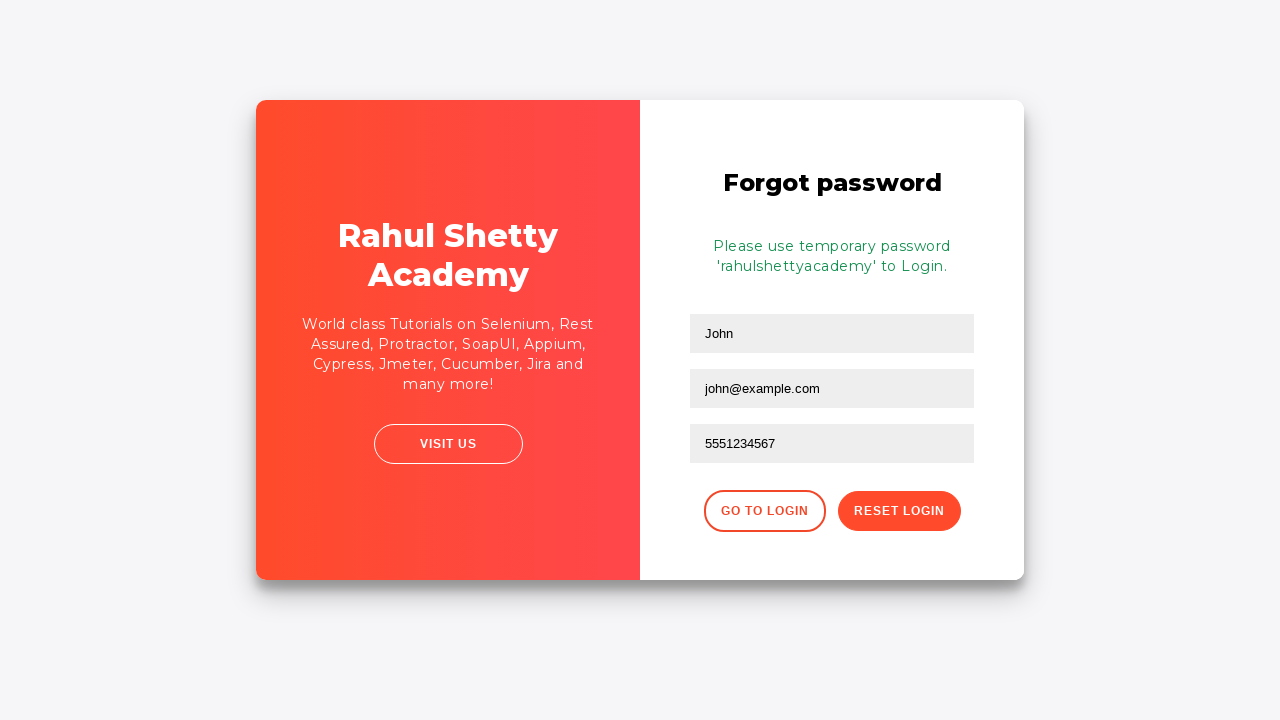